Tests jQuery UI drag and drop functionality by dragging an element and dropping it onto a target area within an iframe

Starting URL: https://jqueryui.com/droppable/

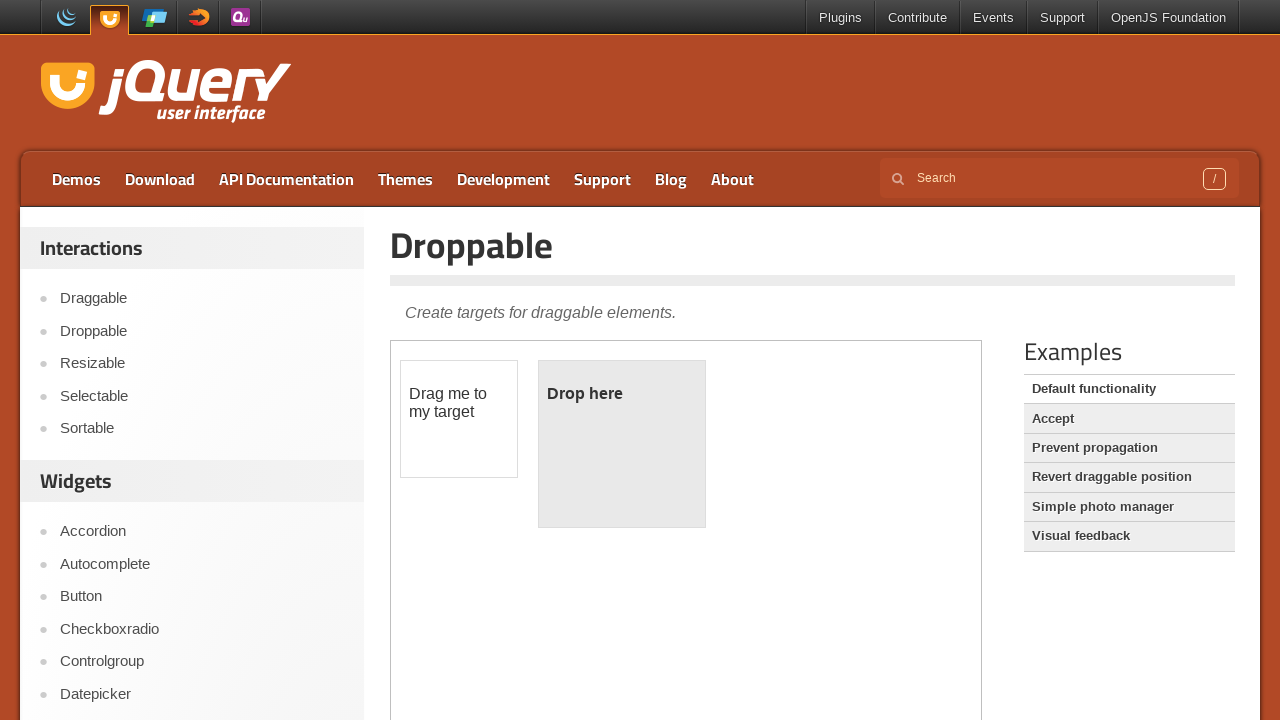

Located the demo iframe containing jQuery UI droppable demo
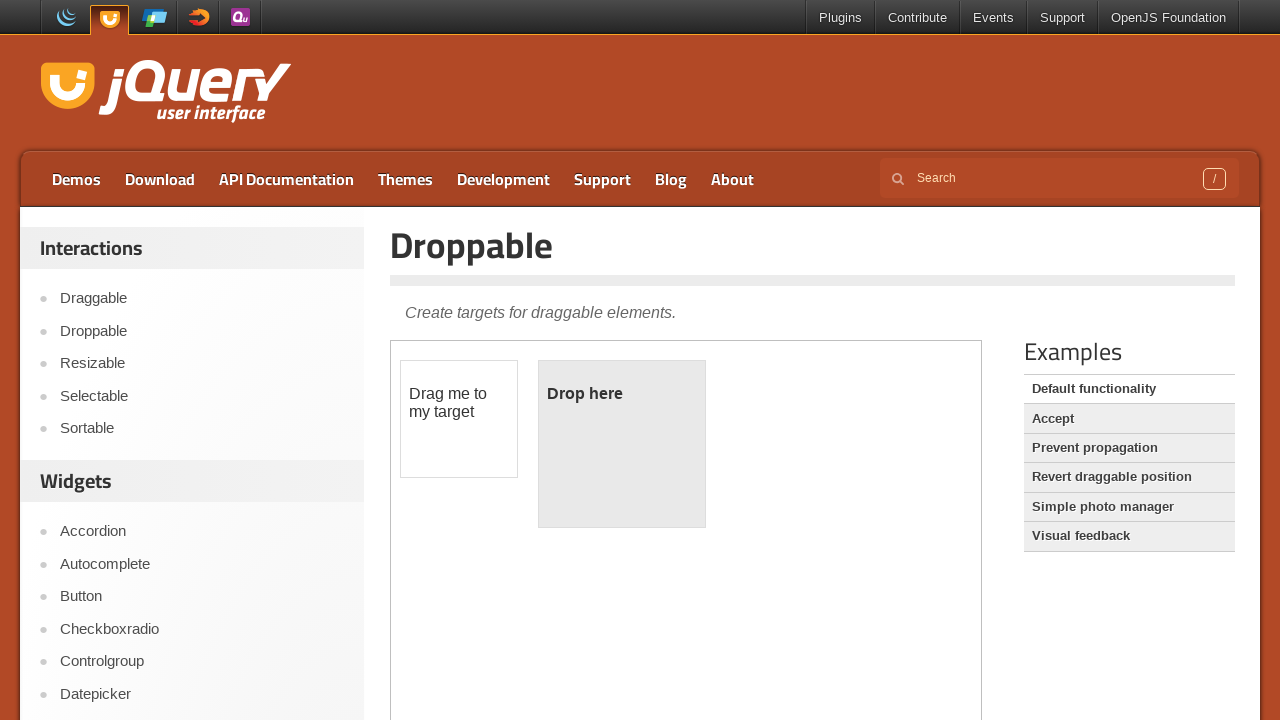

Located the draggable element within the iframe
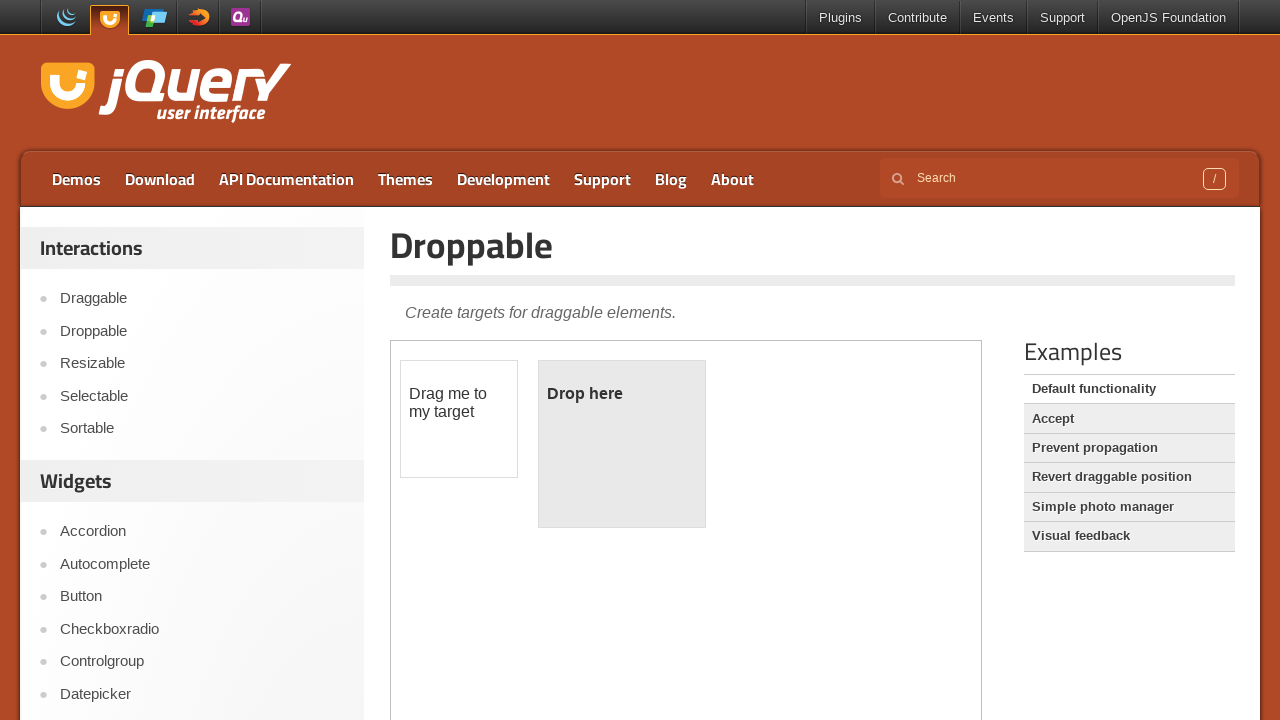

Located the droppable target area within the iframe
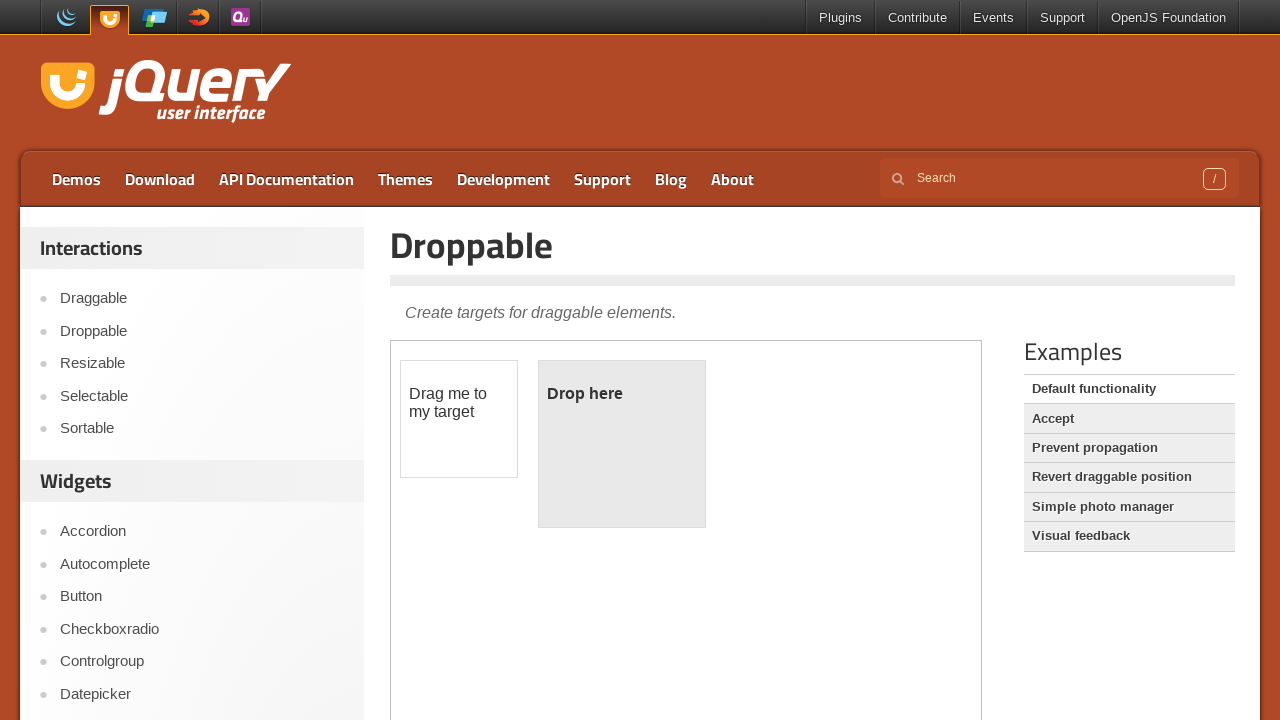

Dragged the draggable element onto the droppable target area at (622, 444)
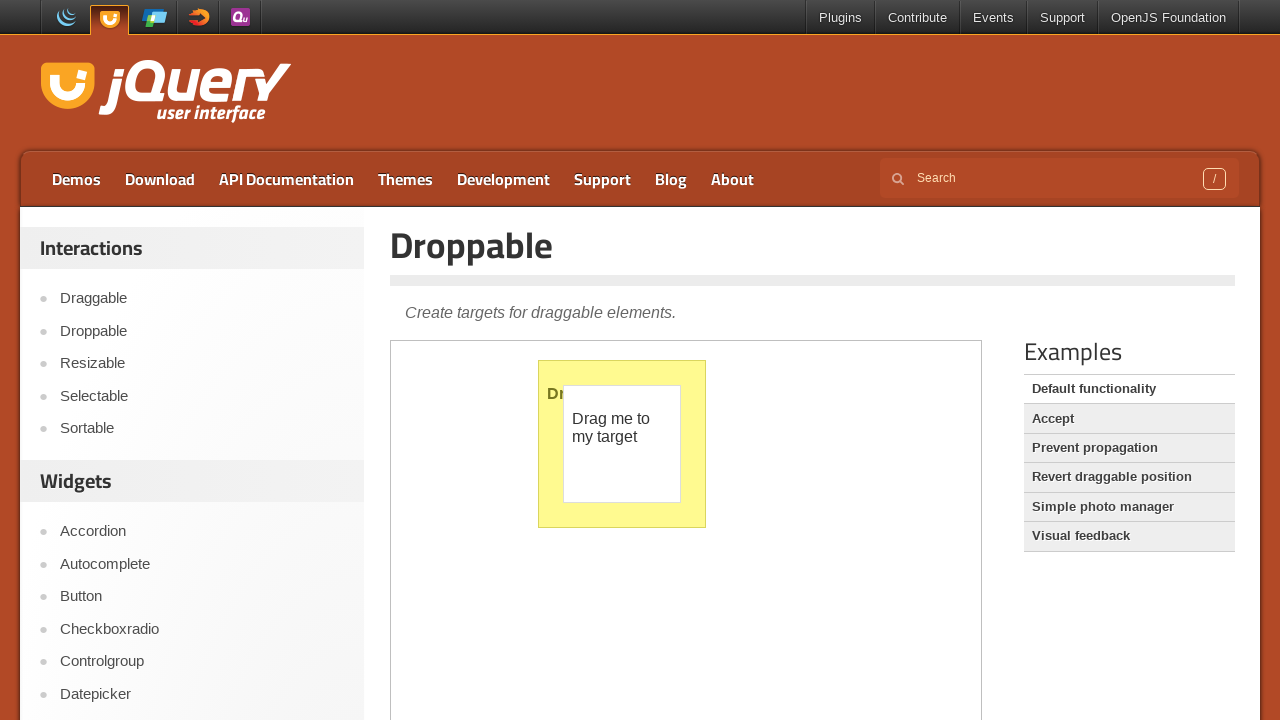

Verified that the drop was successful - droppable element now displays 'Dropped!' text
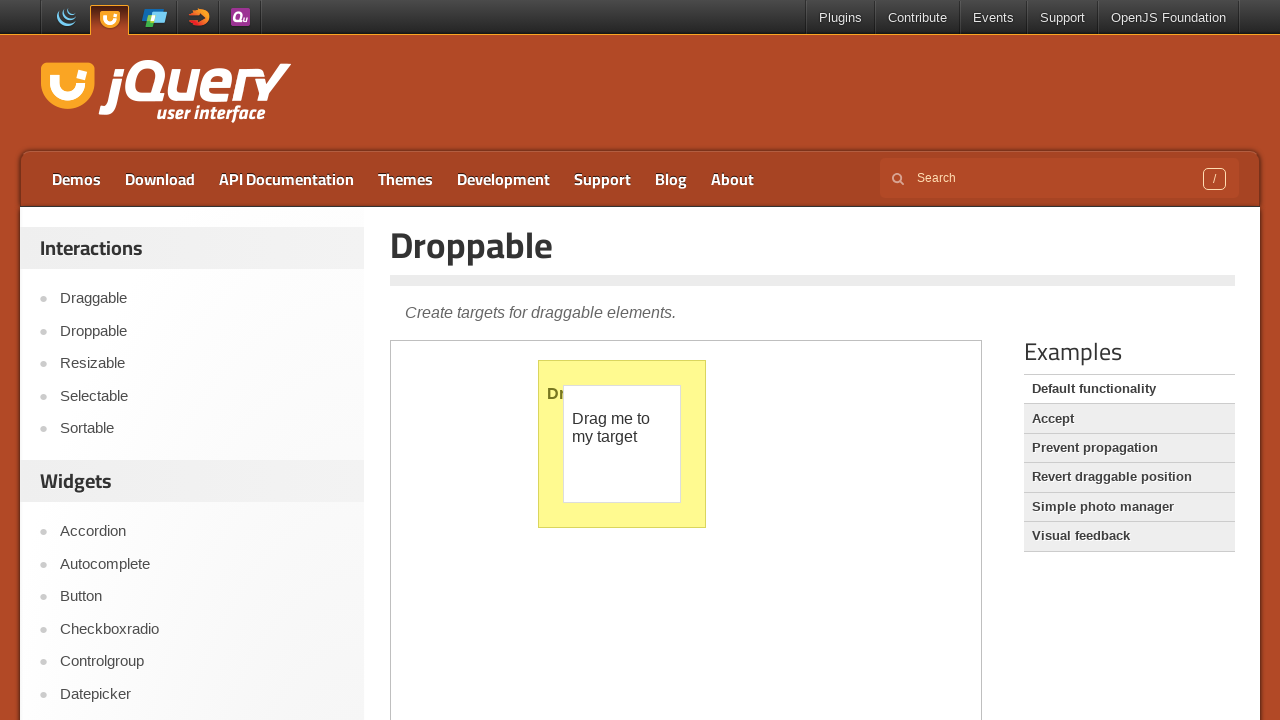

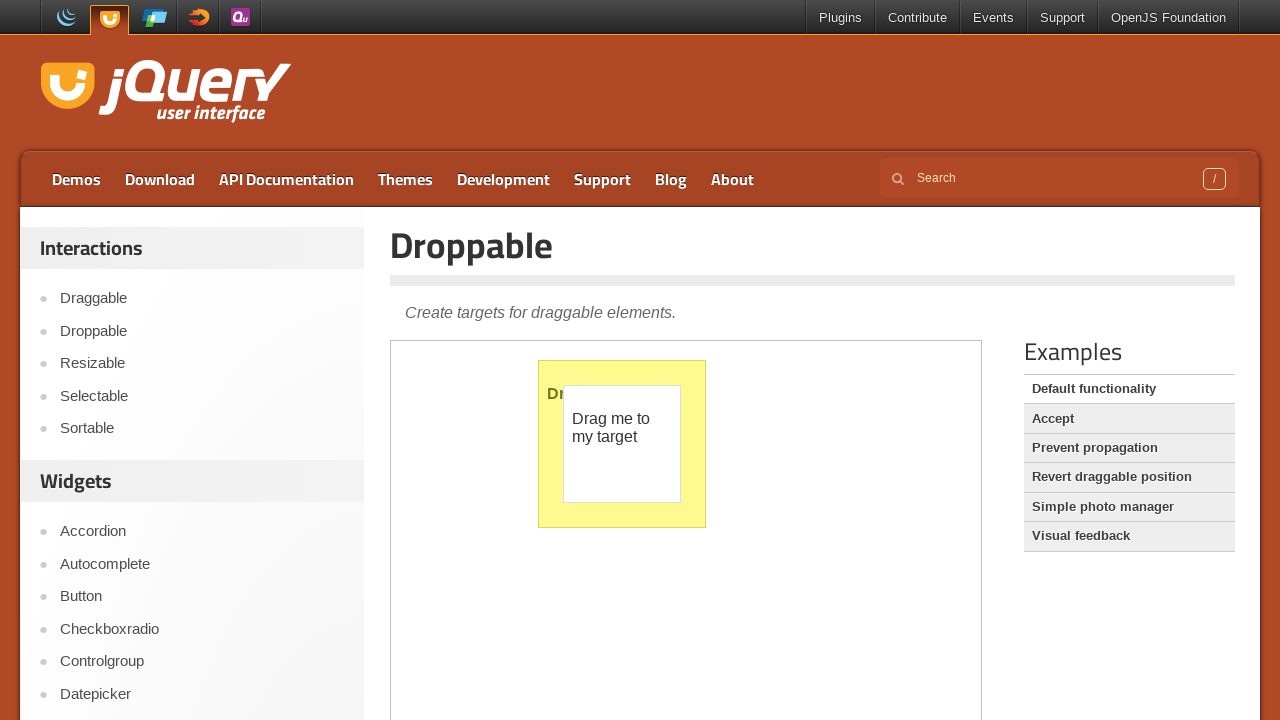